Tests the search functionality on python.org by searching for "pycons" and verifying results are displayed

Starting URL: http://www.python.org

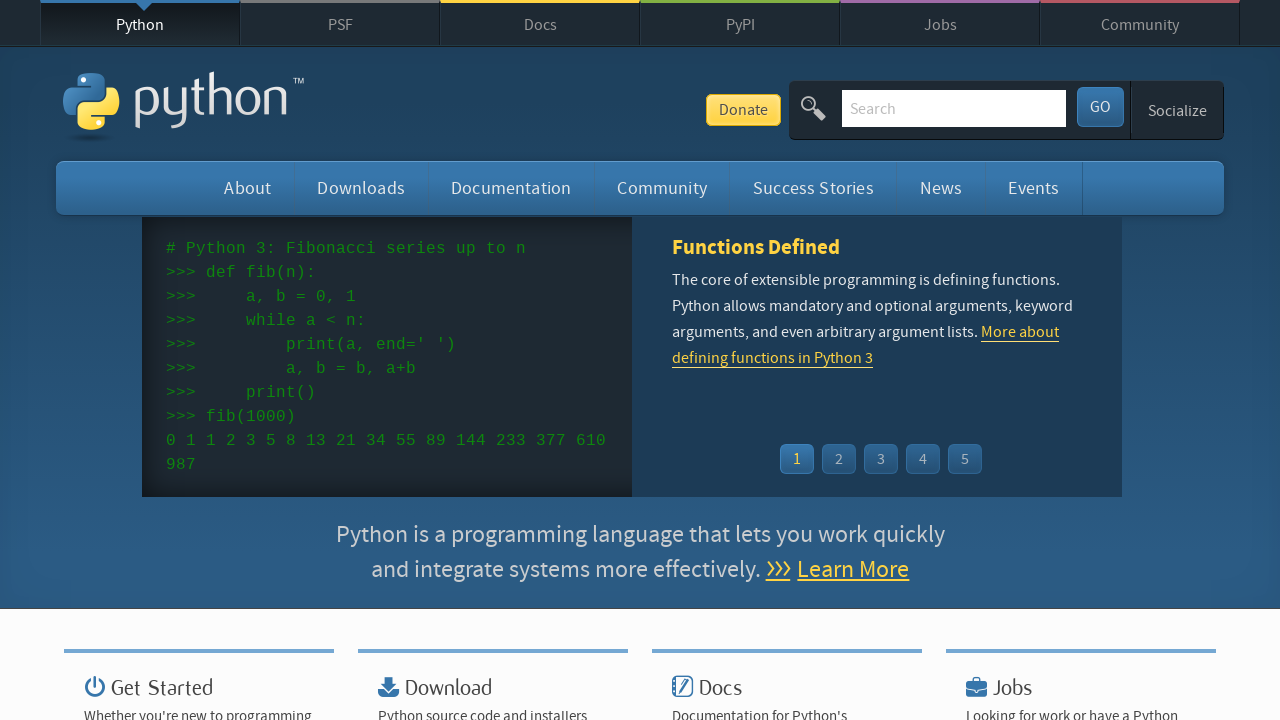

Cleared the search field on #id-search-field
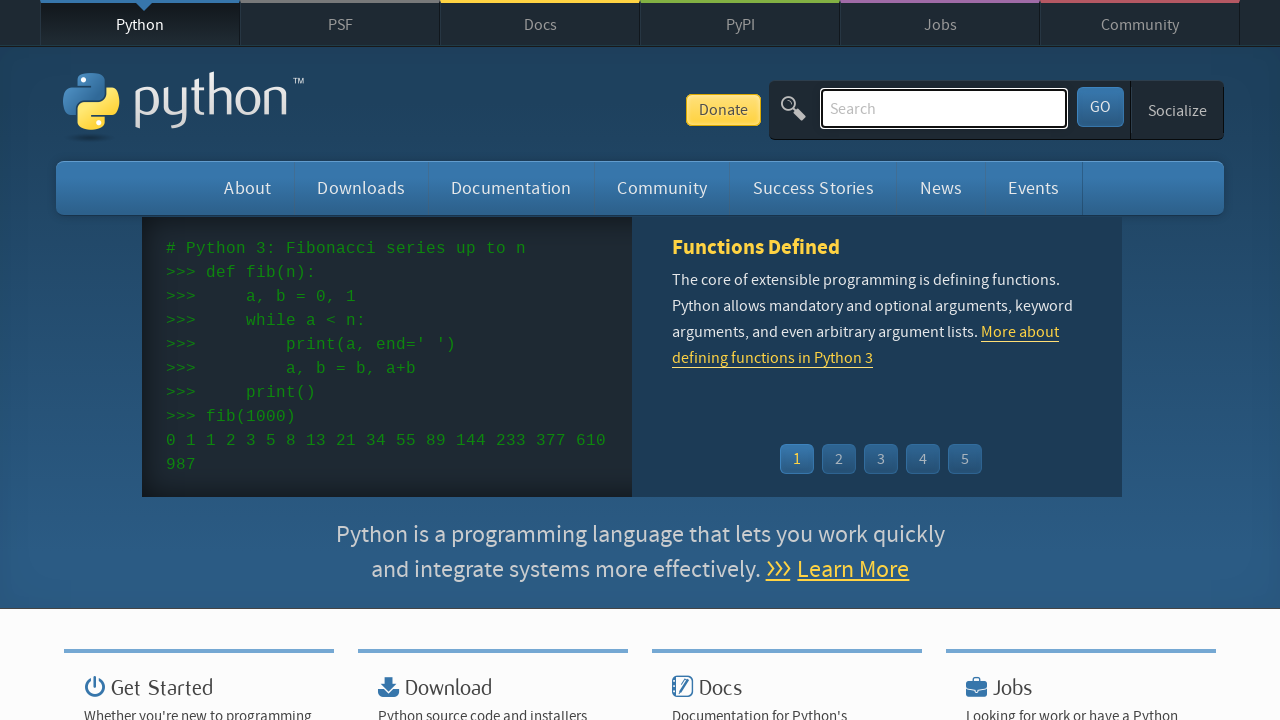

Filled search field with 'pycons' on #id-search-field
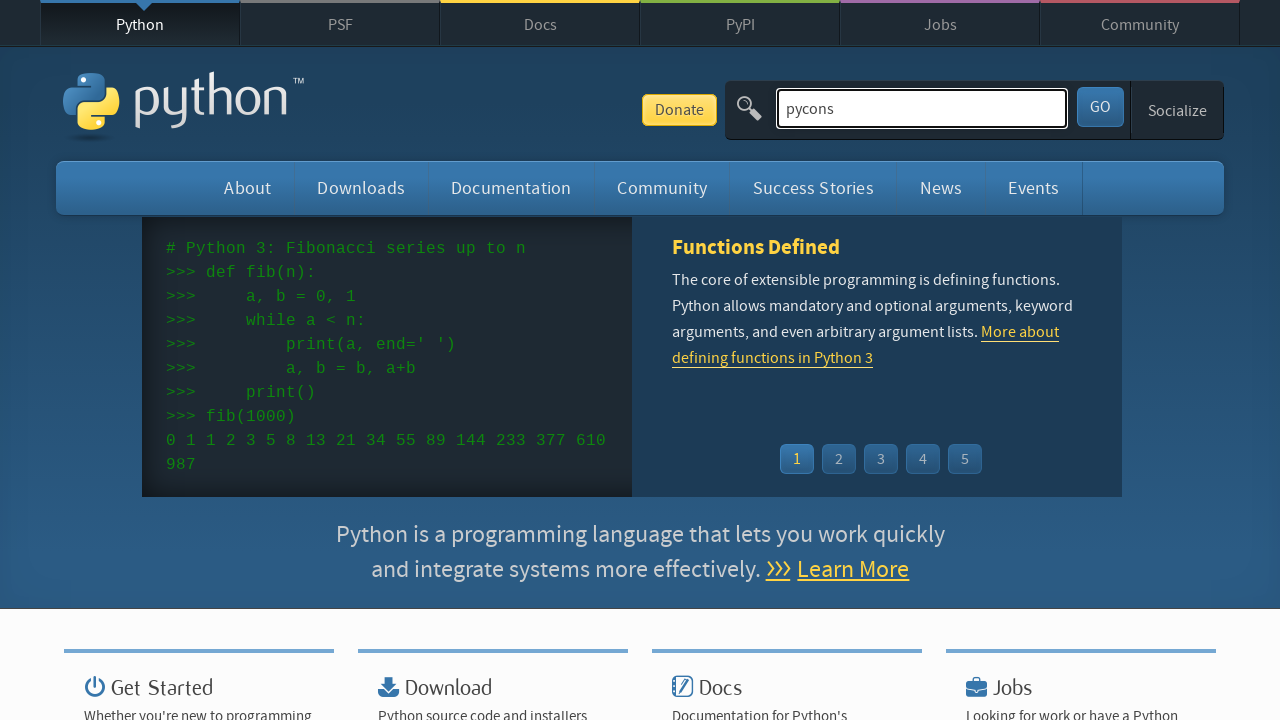

Pressed Enter to submit the search on #id-search-field
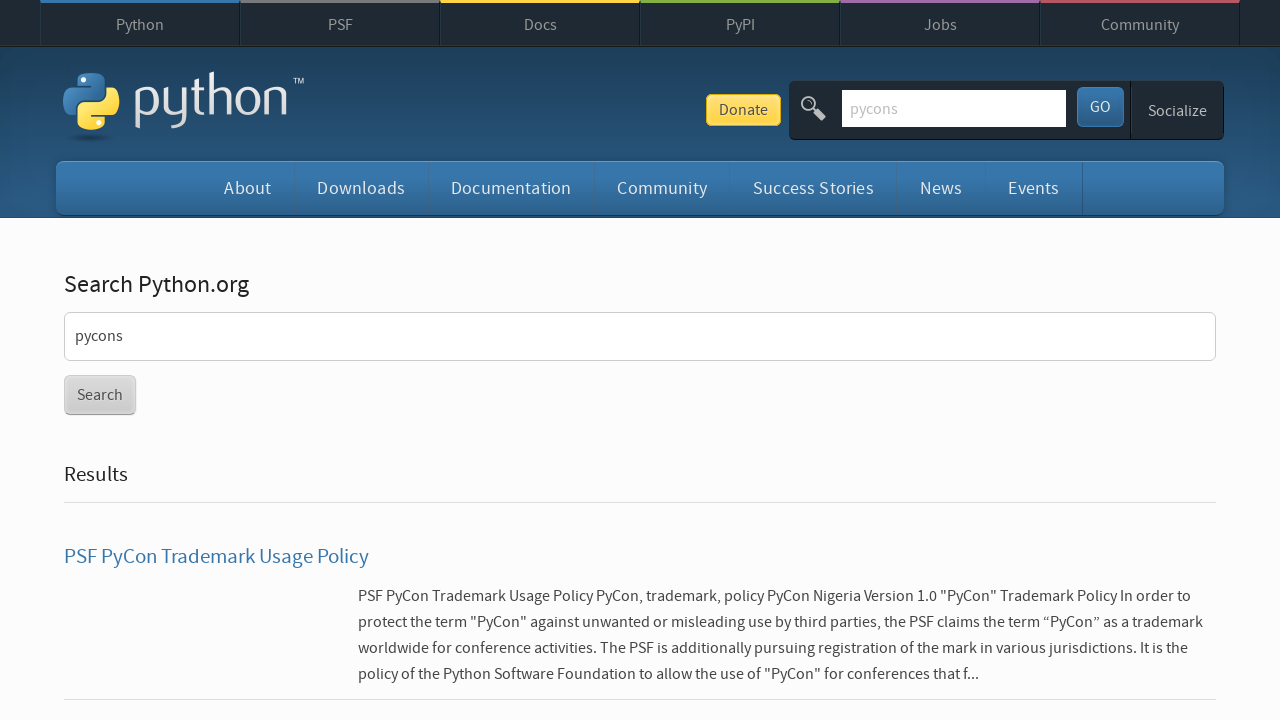

Page loaded and network idle state reached
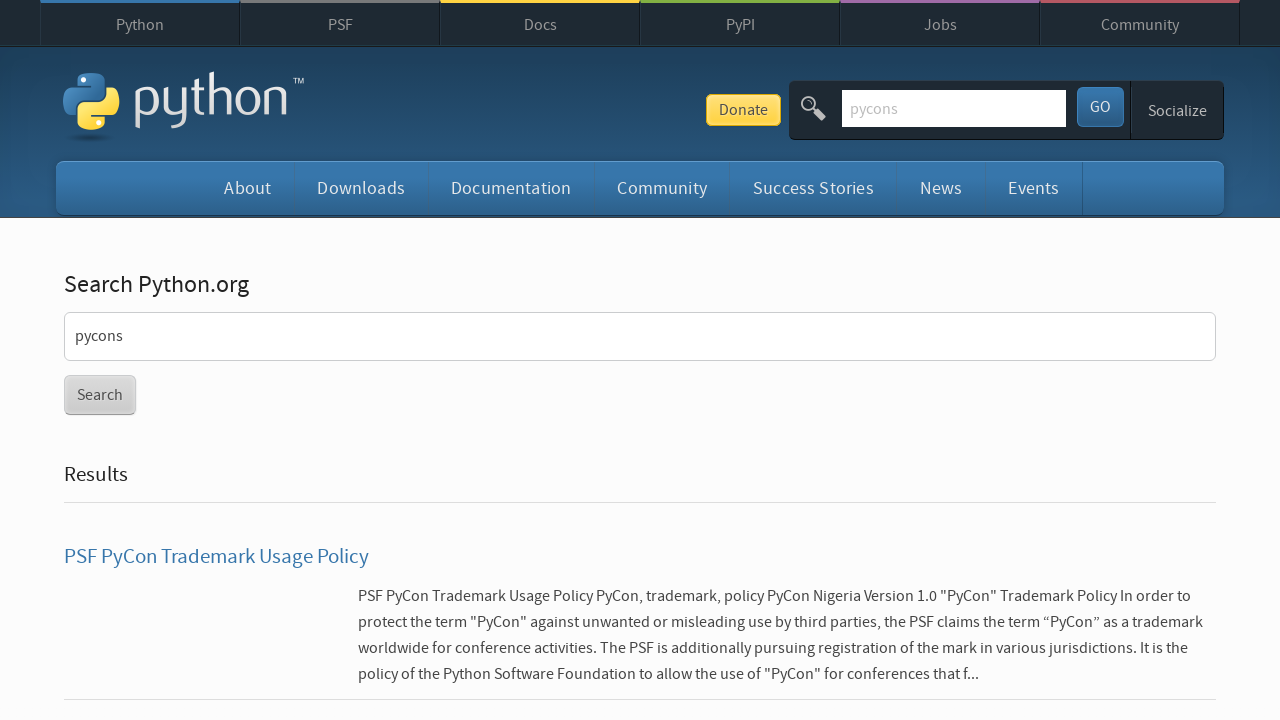

Verified that search results are displayed (no 'No results found' message)
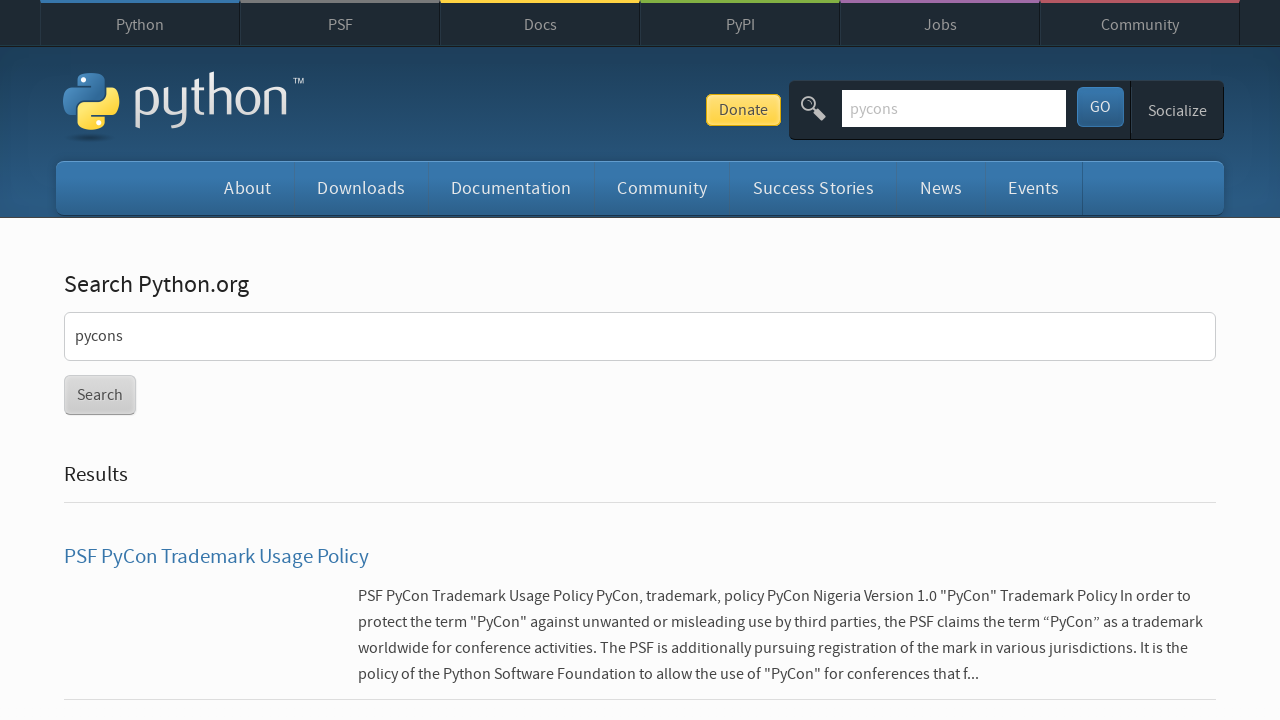

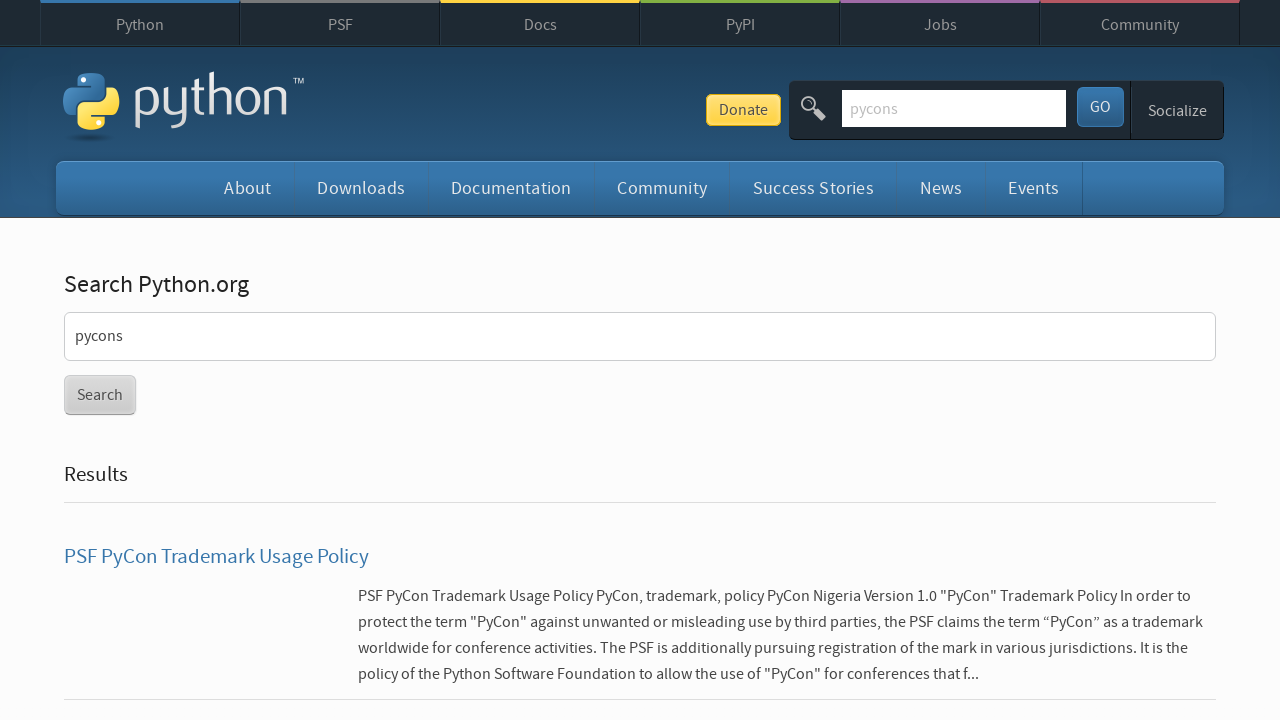